Tests the Python.org search functionality by entering a search query "pycon" and verifying that results are found

Starting URL: https://www.python.org

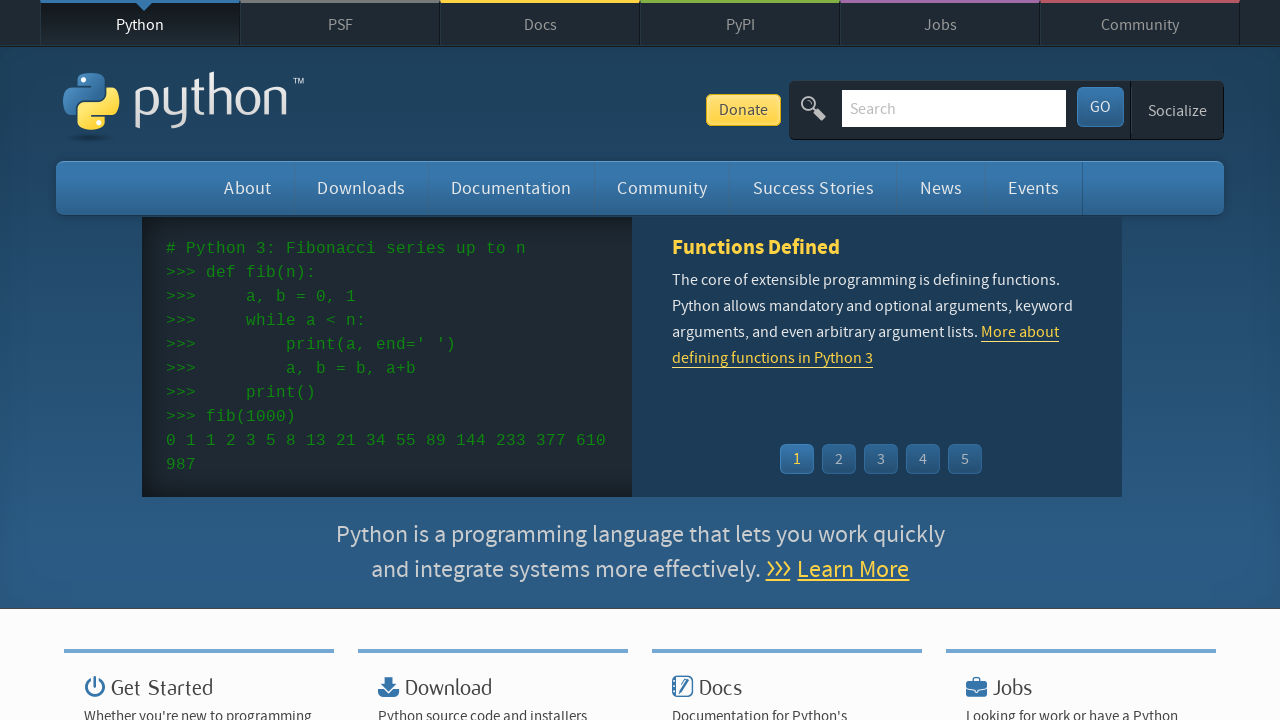

Verified page title contains 'Python'
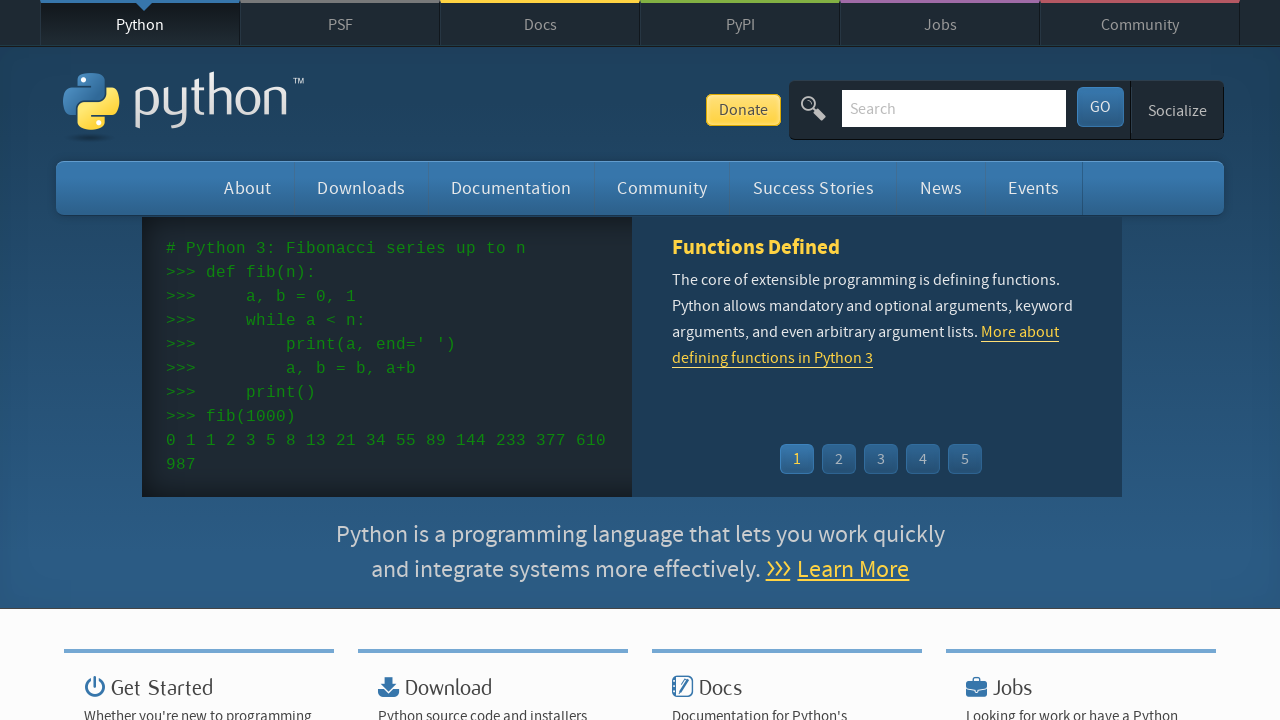

Filled search box with 'pycon' on input[name='q']
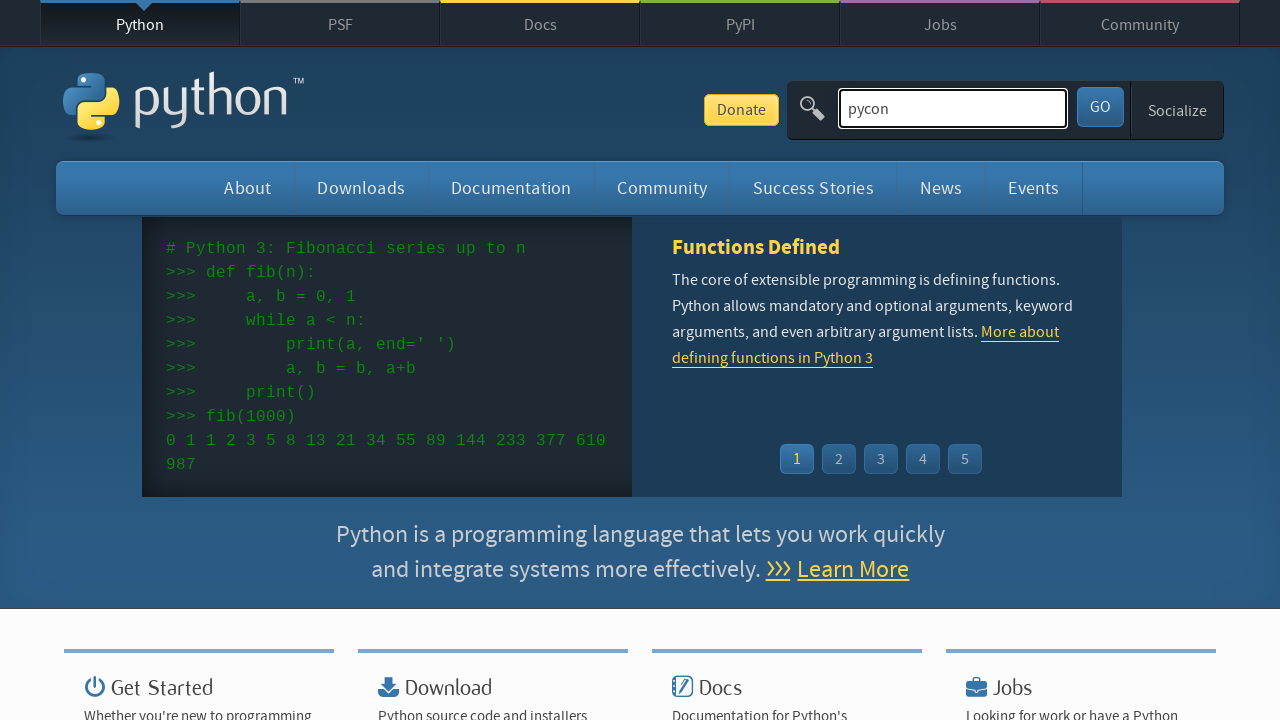

Pressed Enter to submit search query on input[name='q']
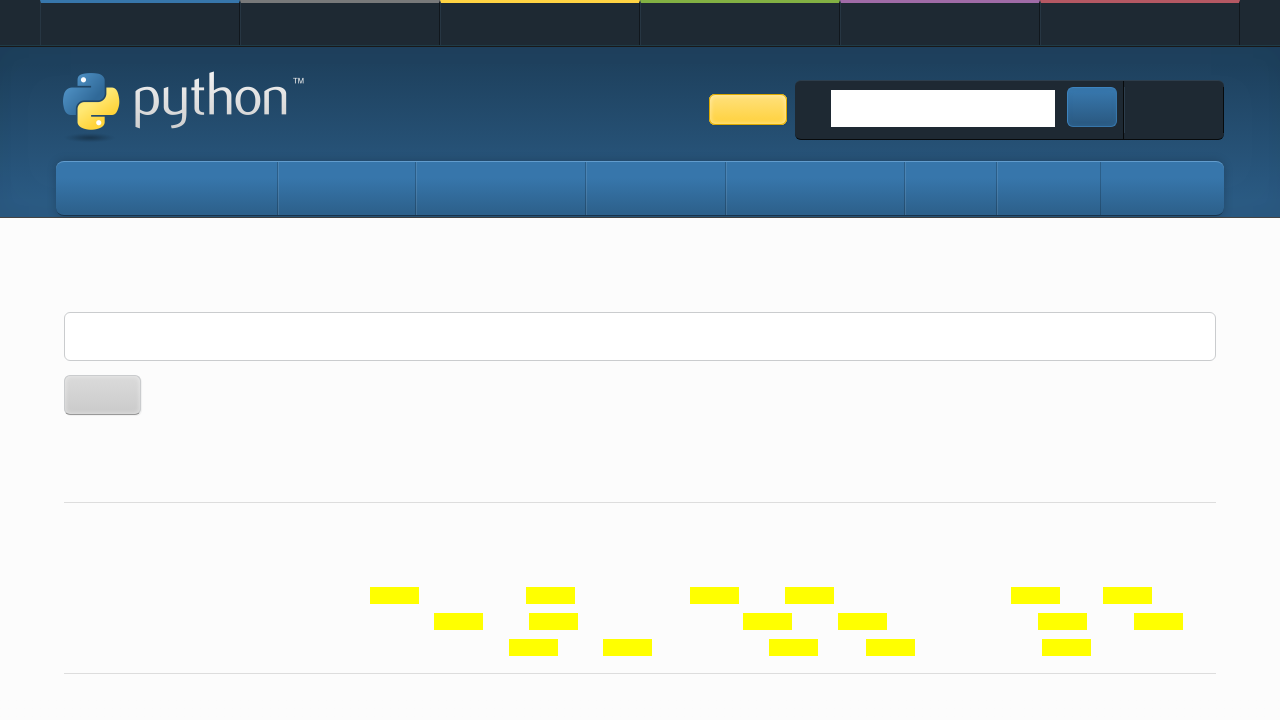

Waited for page to load (domcontentloaded)
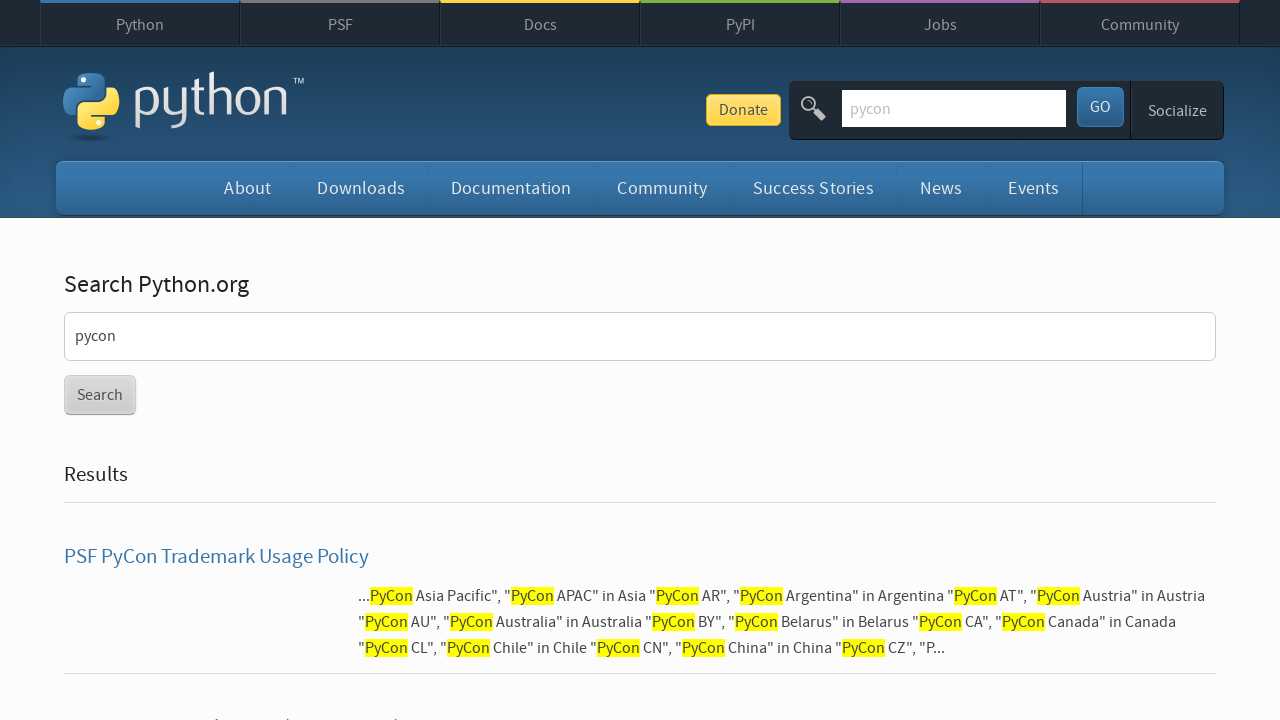

Verified that search results were found (no 'No results found' message)
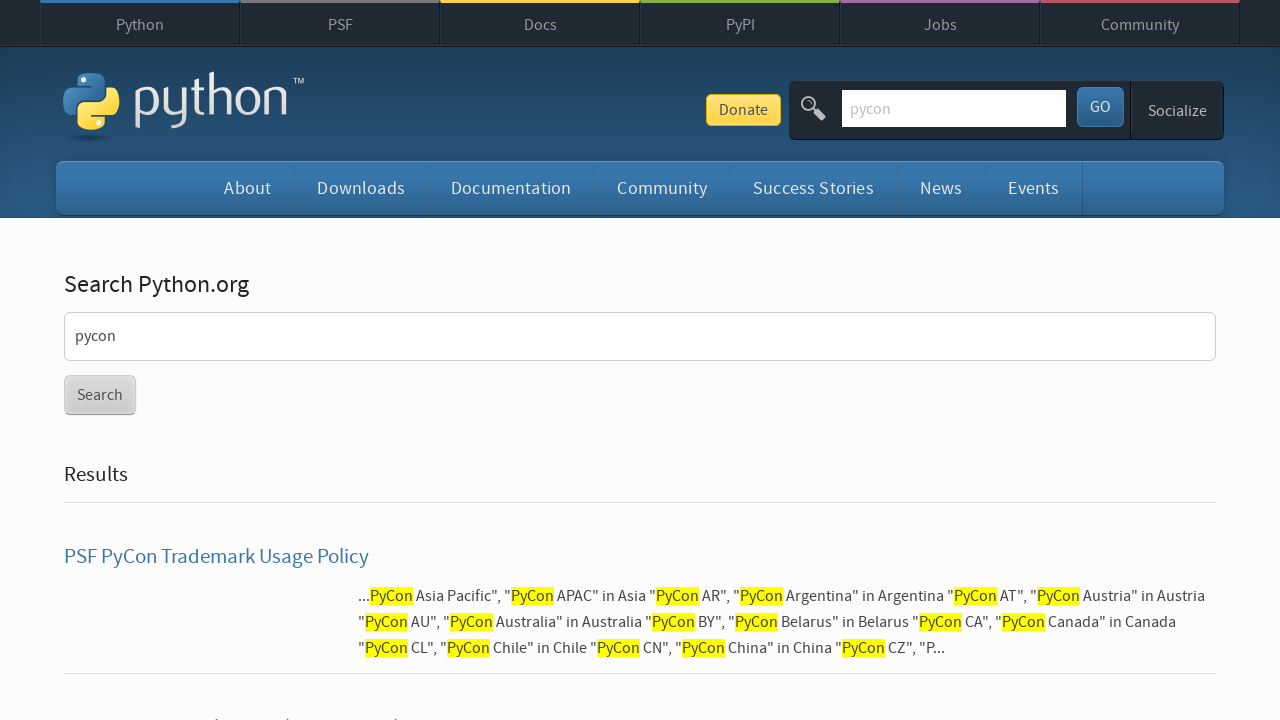

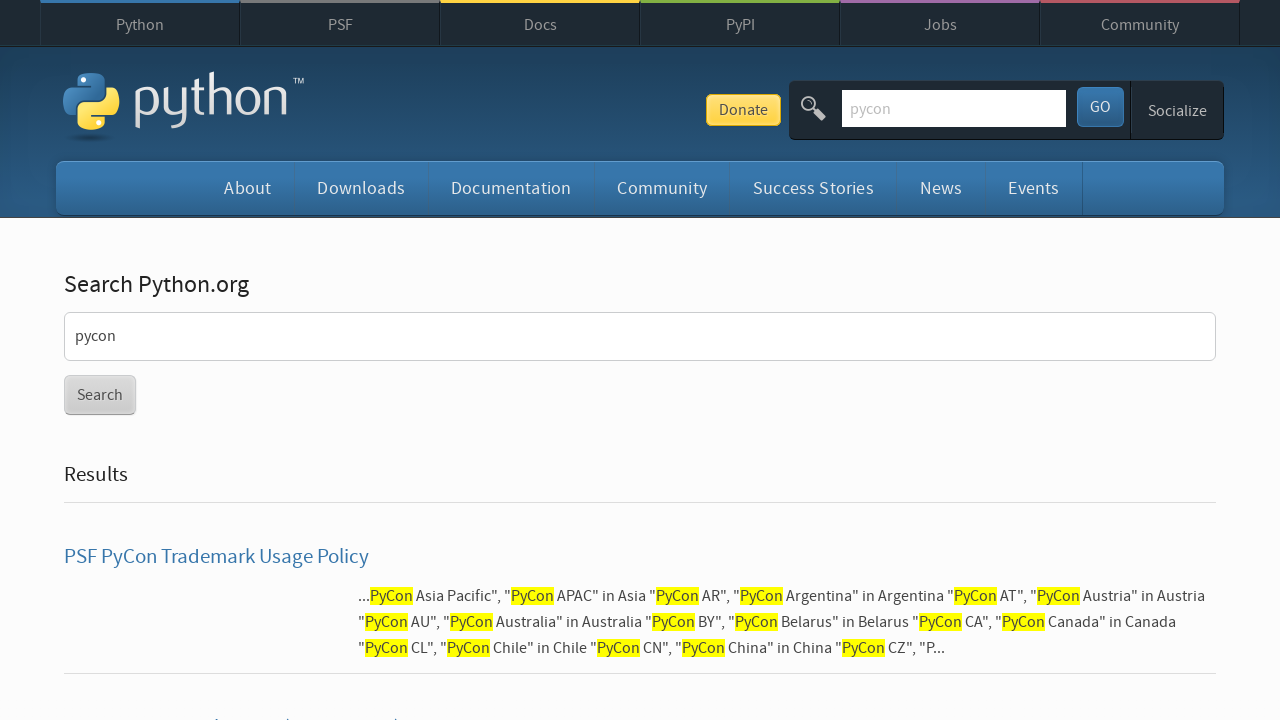